Tests the carousel slide bar navigation by clicking the next and previous buttons

Starting URL: https://www.demoblaze.com/index.html

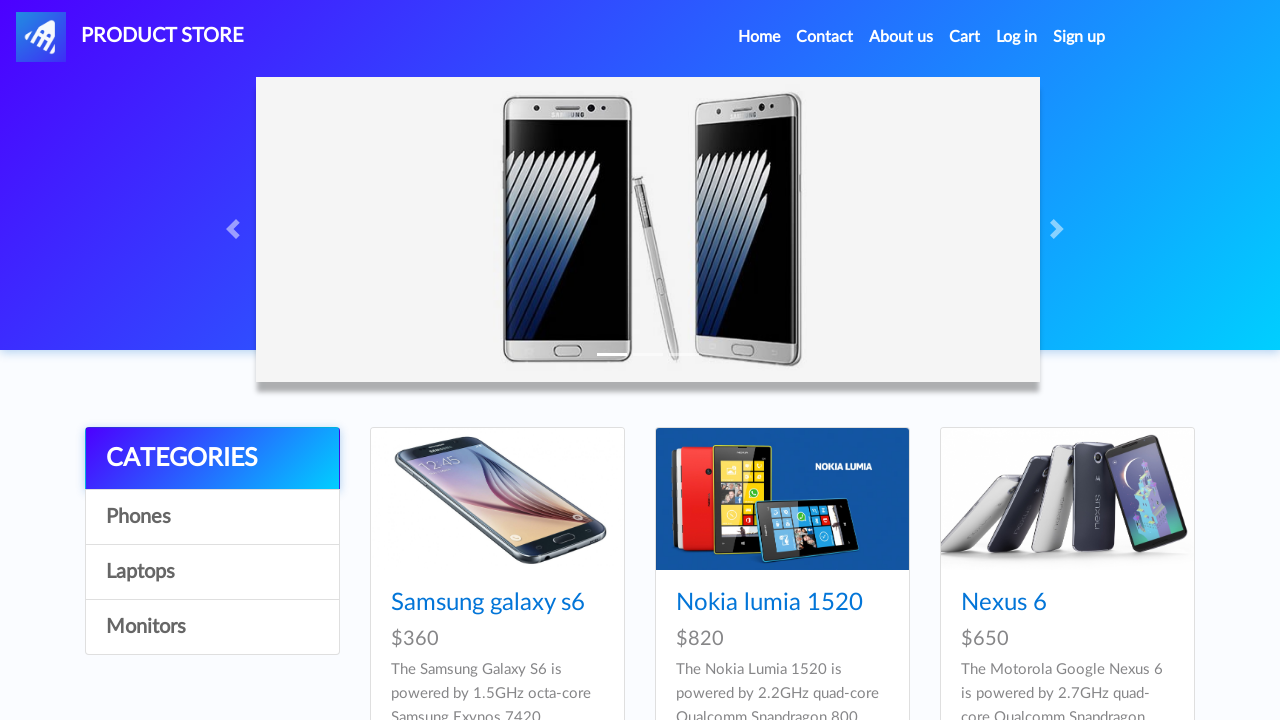

Navigated to DemoBlaze home page
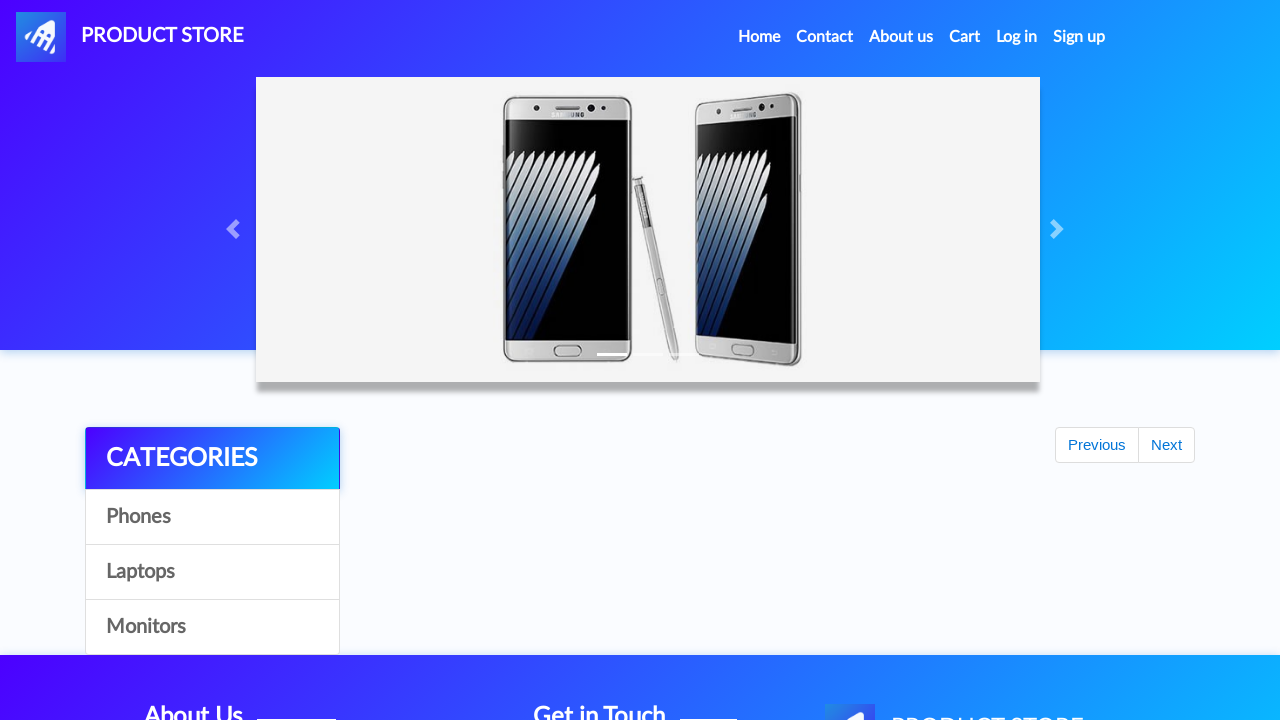

Clicked carousel next button to advance to next slide at (1060, 229) on #carouselExampleIndicators > a.carousel-control-next > span.carousel-control-nex
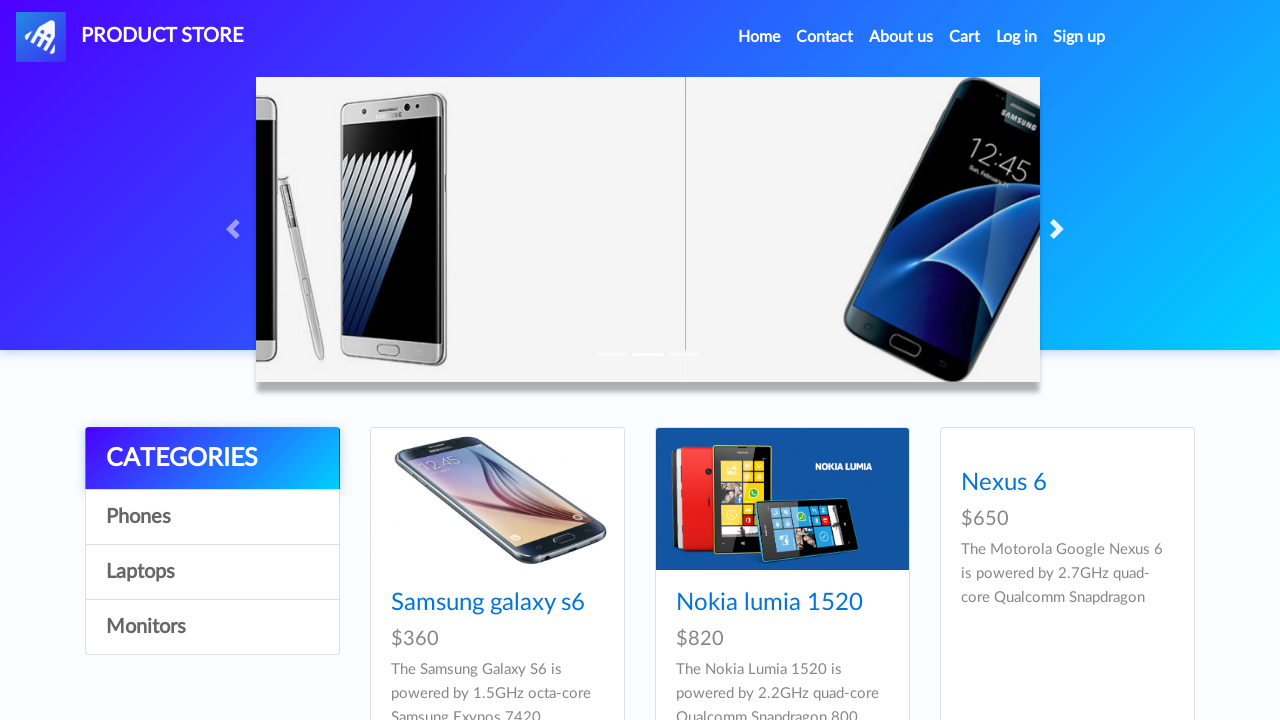

Waited for carousel animation to complete
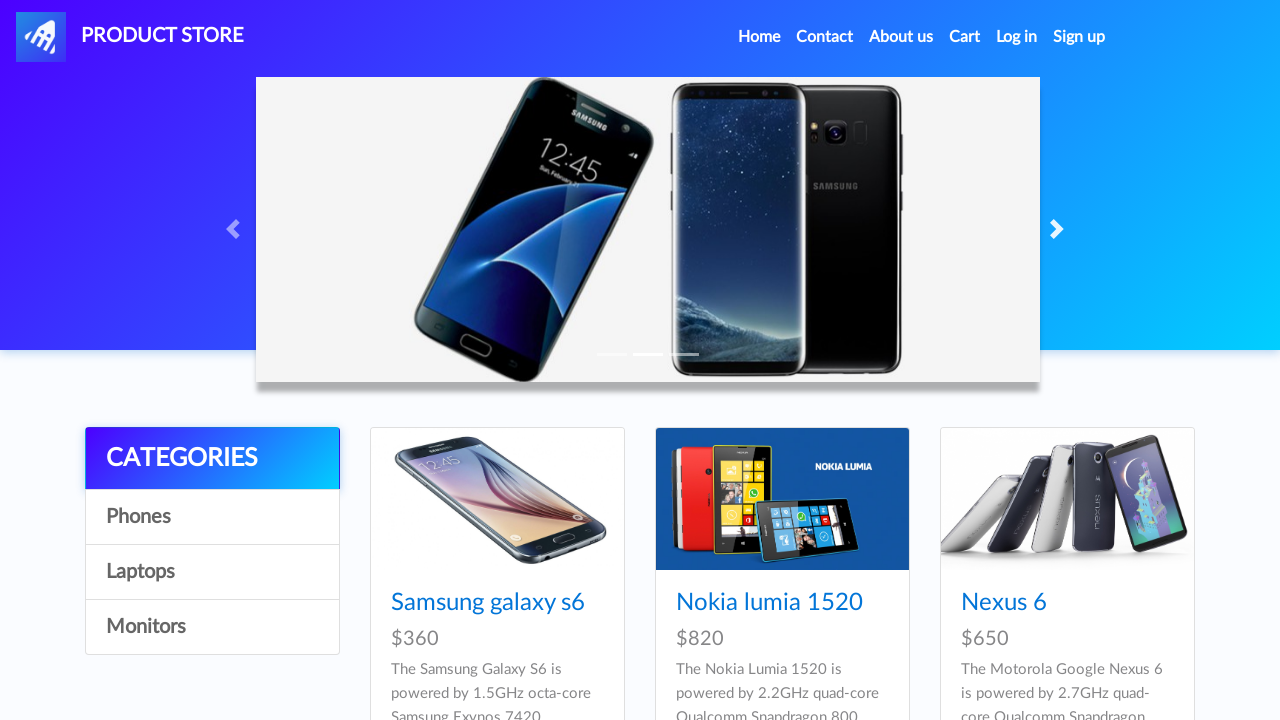

Clicked carousel previous button to go back to previous slide at (236, 229) on #carouselExampleIndicators > a.carousel-control-prev > span.carousel-control-pre
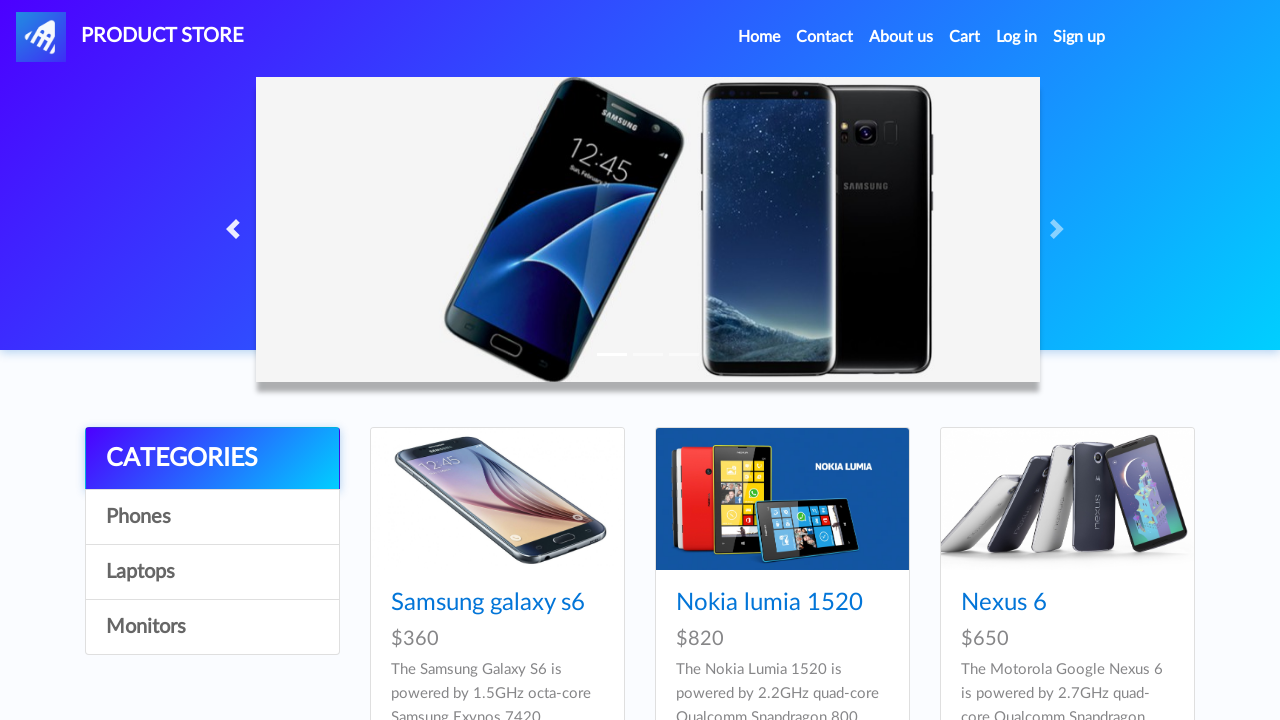

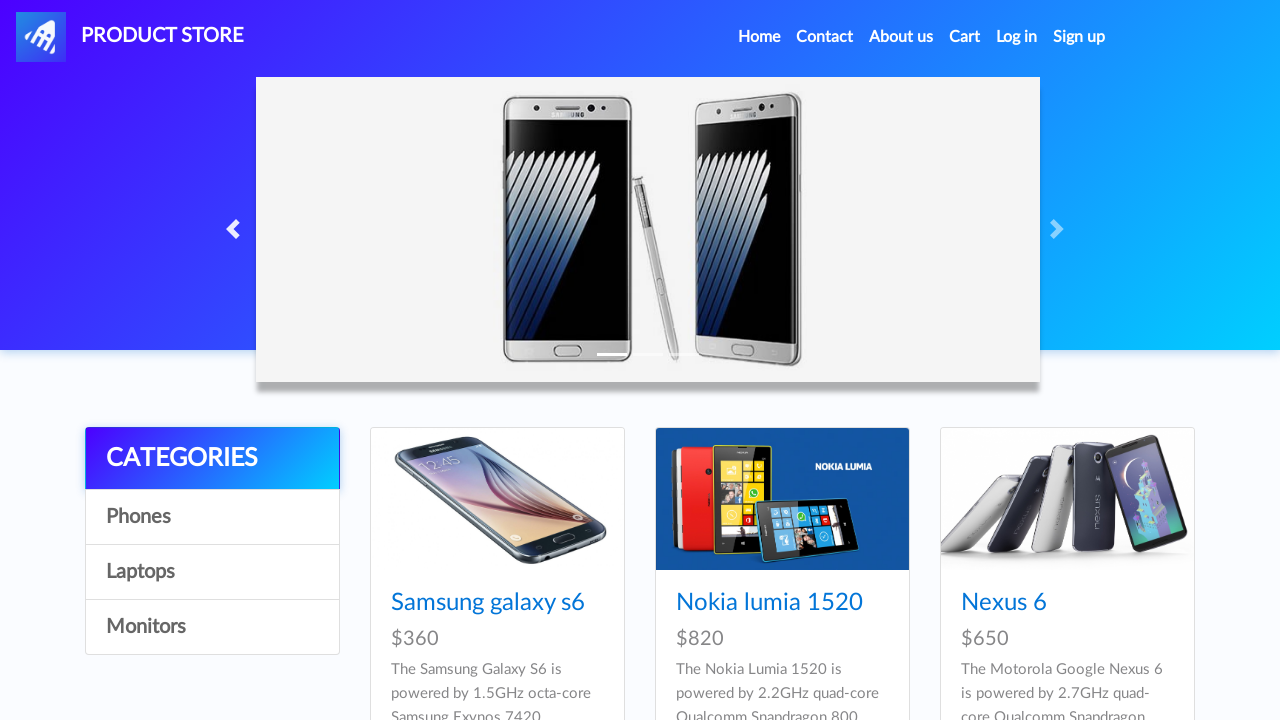